Tests W3Schools "Try it Yourself" editor by clicking the link, switching to the new window, interacting with the iframe content, and verifying text elements

Starting URL: https://www.w3schools.com/html/default.asp

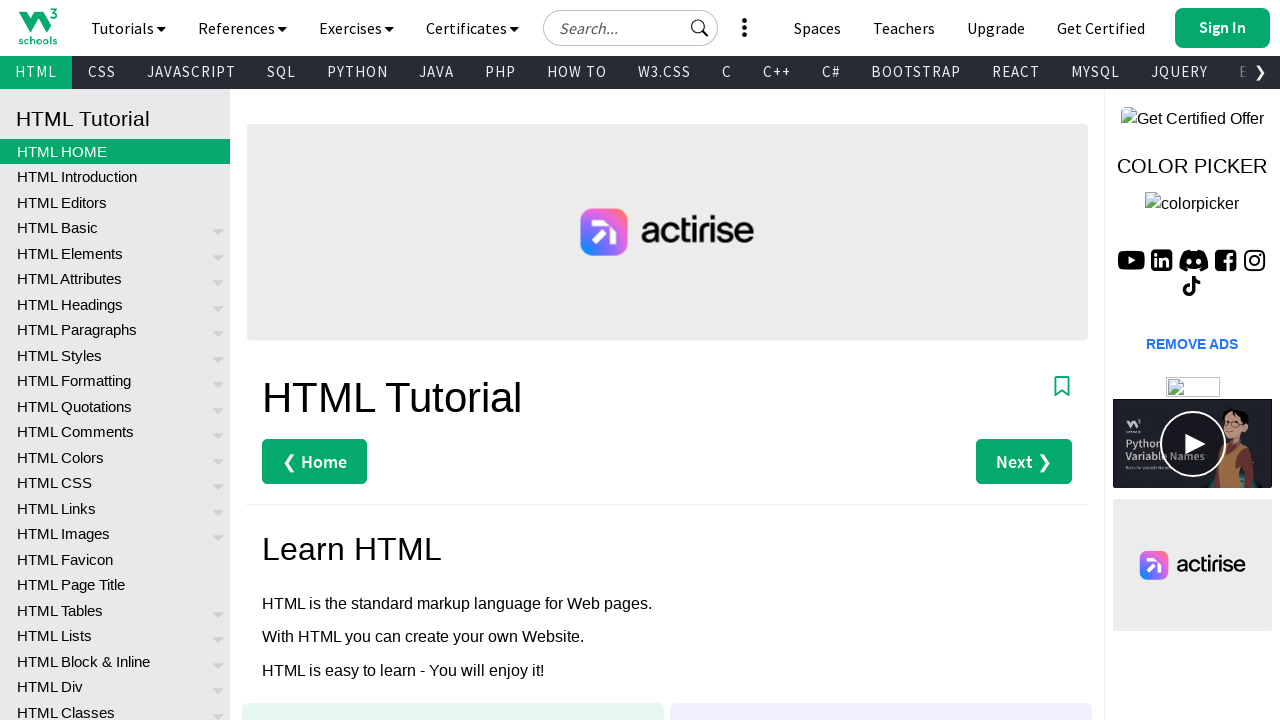

Clicked 'Try it Yourself' link and new window opened at (334, 361) on xpath=//a[contains(text(), 'Try it Yourself')]
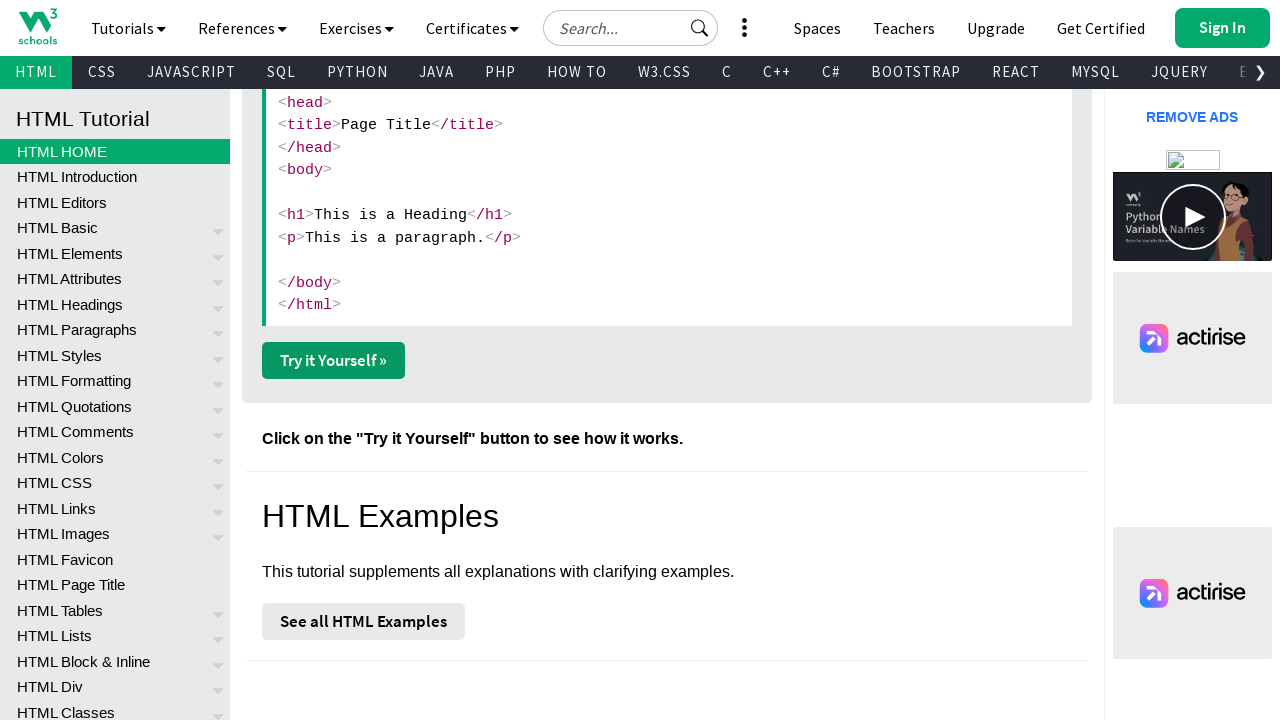

New page loaded completely
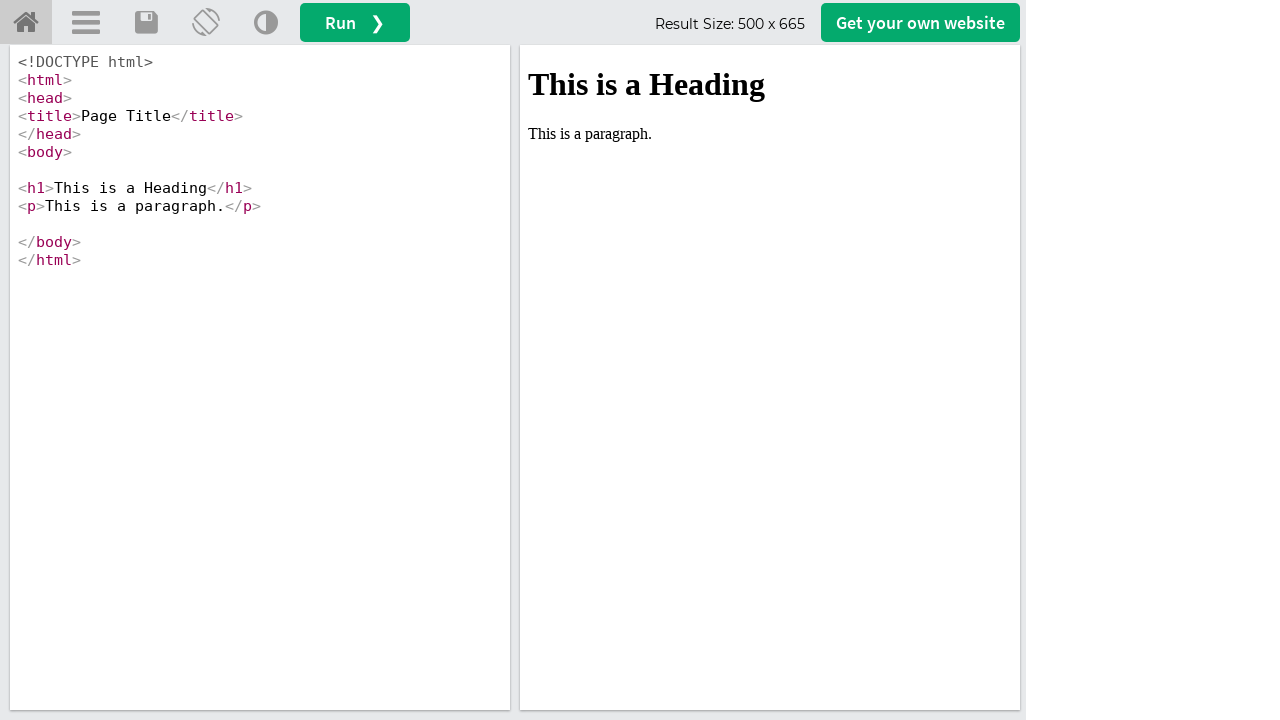

Switched to iframeResult iframe
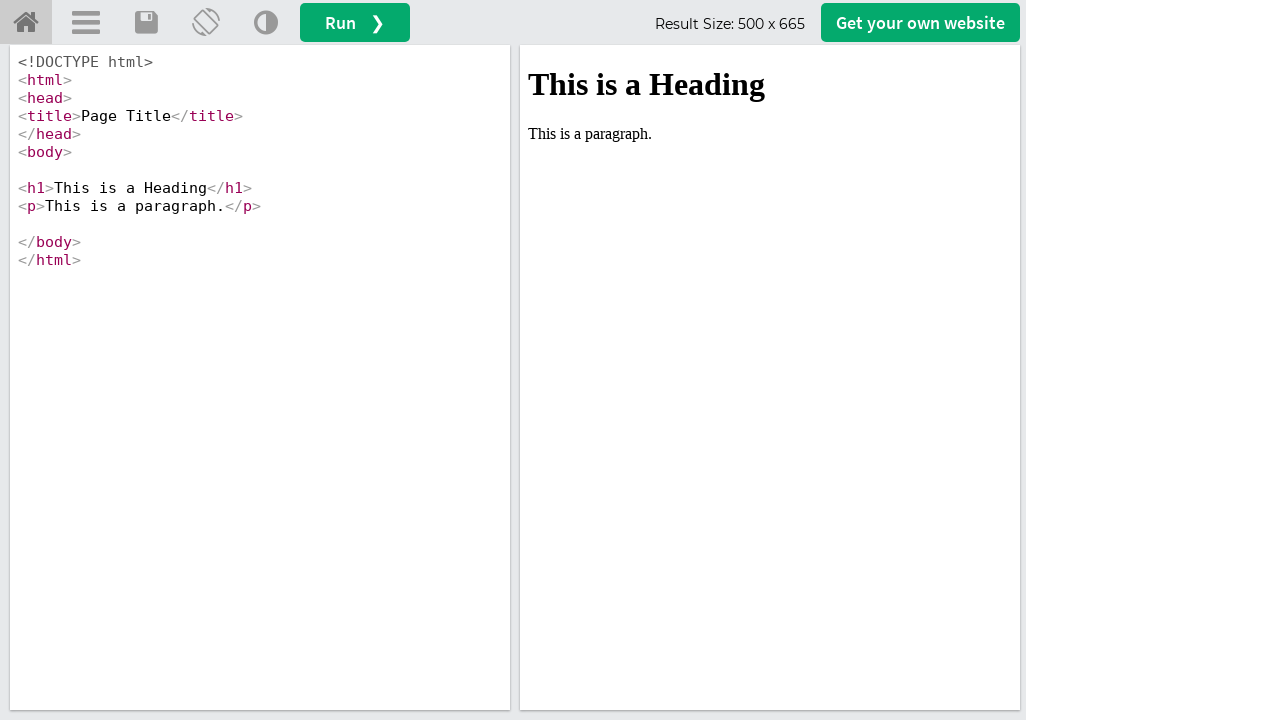

Retrieved h1 text from iframe: 'This is a Heading'
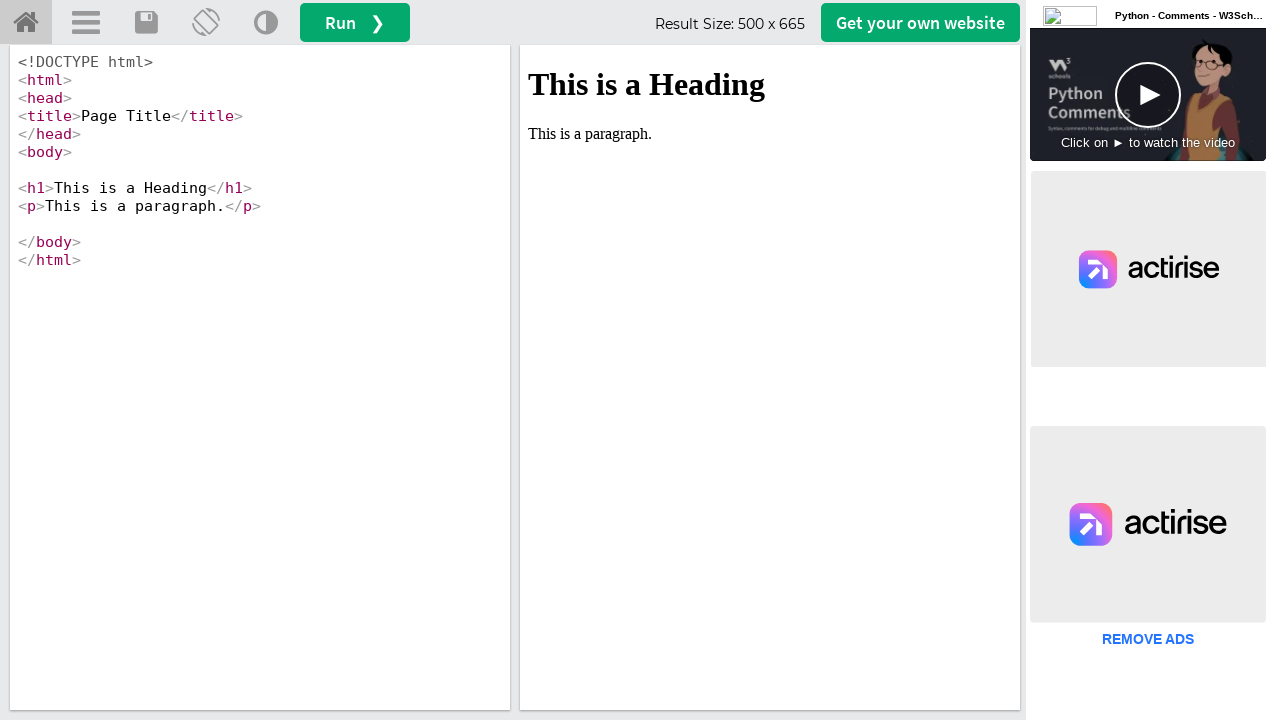

Retrieved code text from main page: '<!DOCTYPE html>'
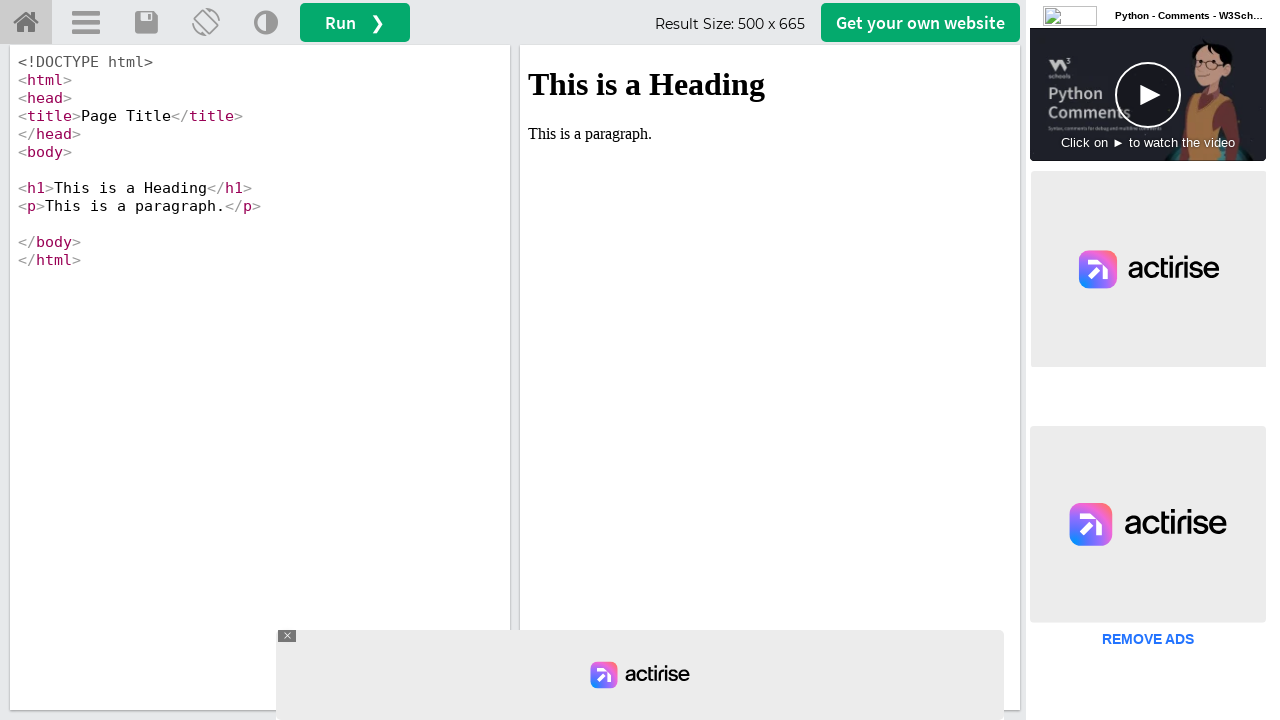

Closed the new page
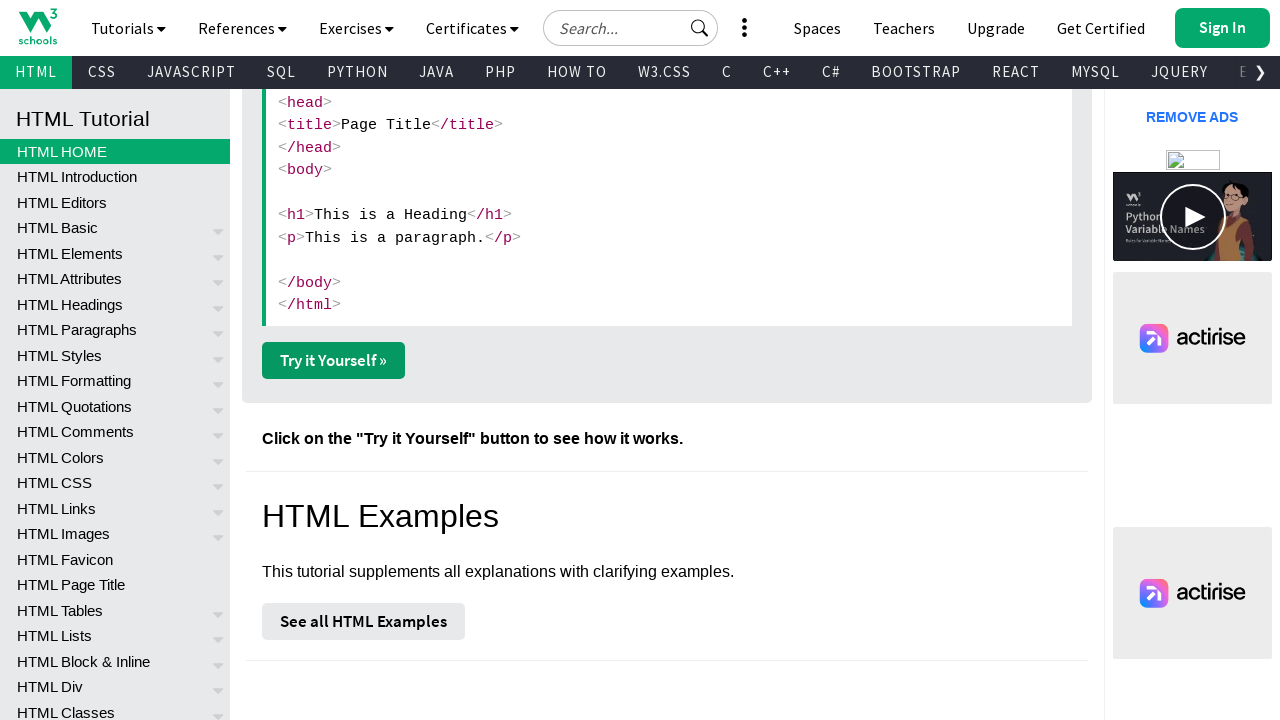

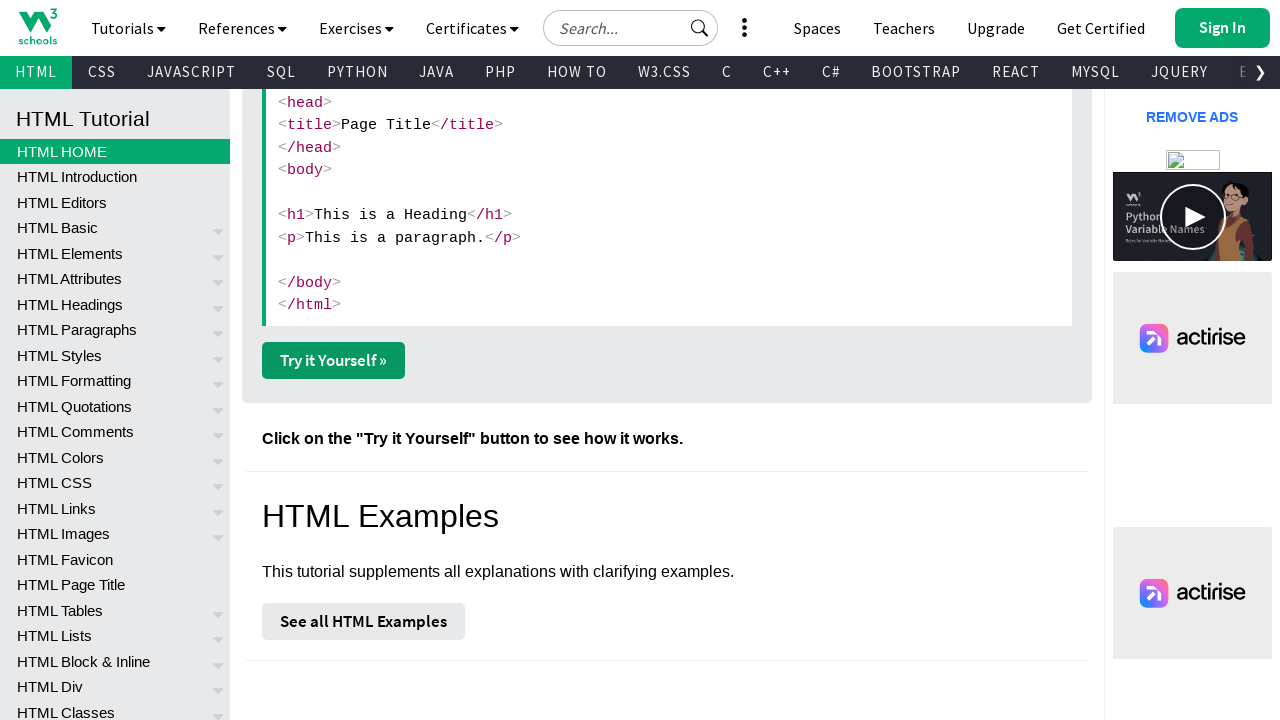